Tests navigating to the button page and locating the dimensions/property button

Starting URL: https://letcode.in/test

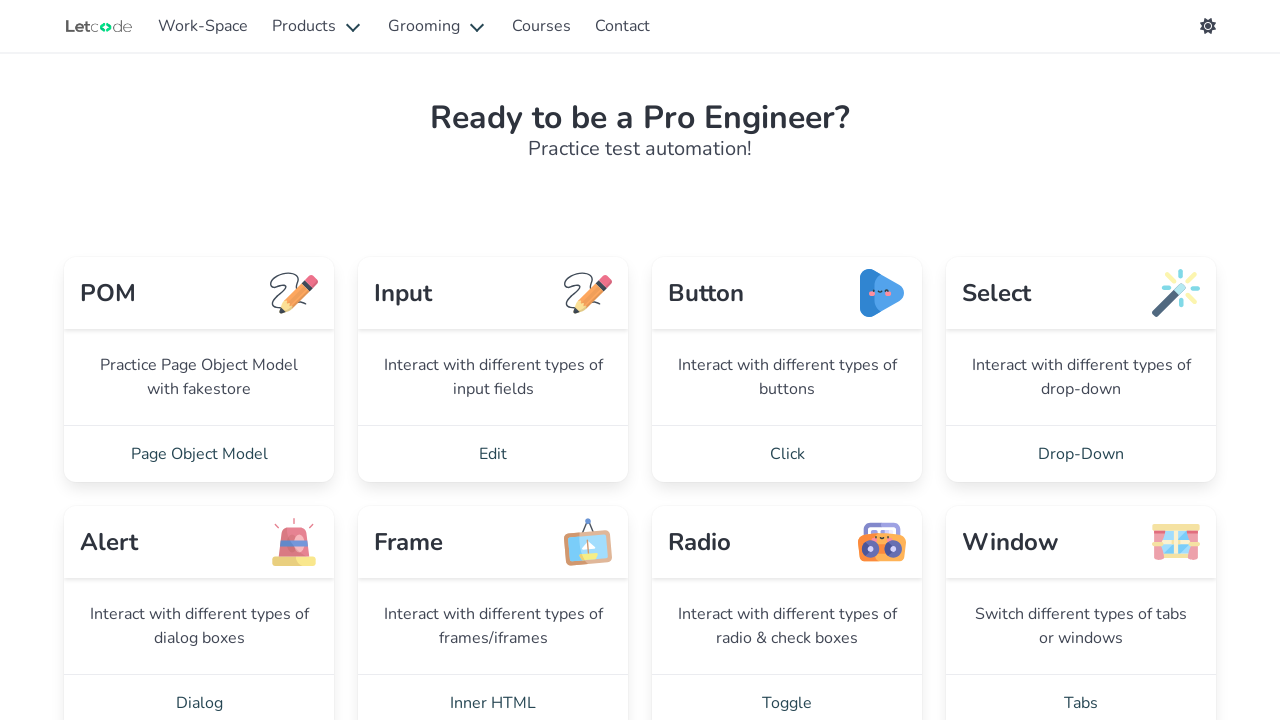

Clicked on 'Click' link to navigate to button page at (787, 454) on internal:role=link[name="Click"i]
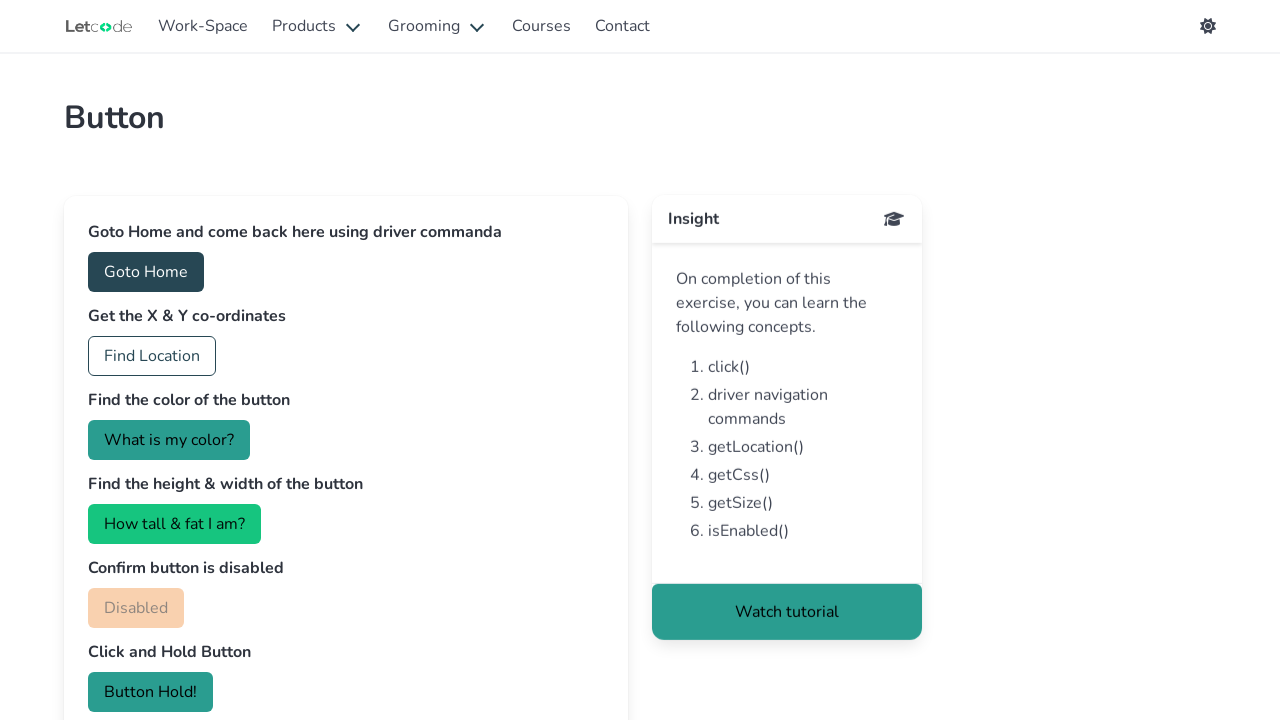

Located dimensions/property button element
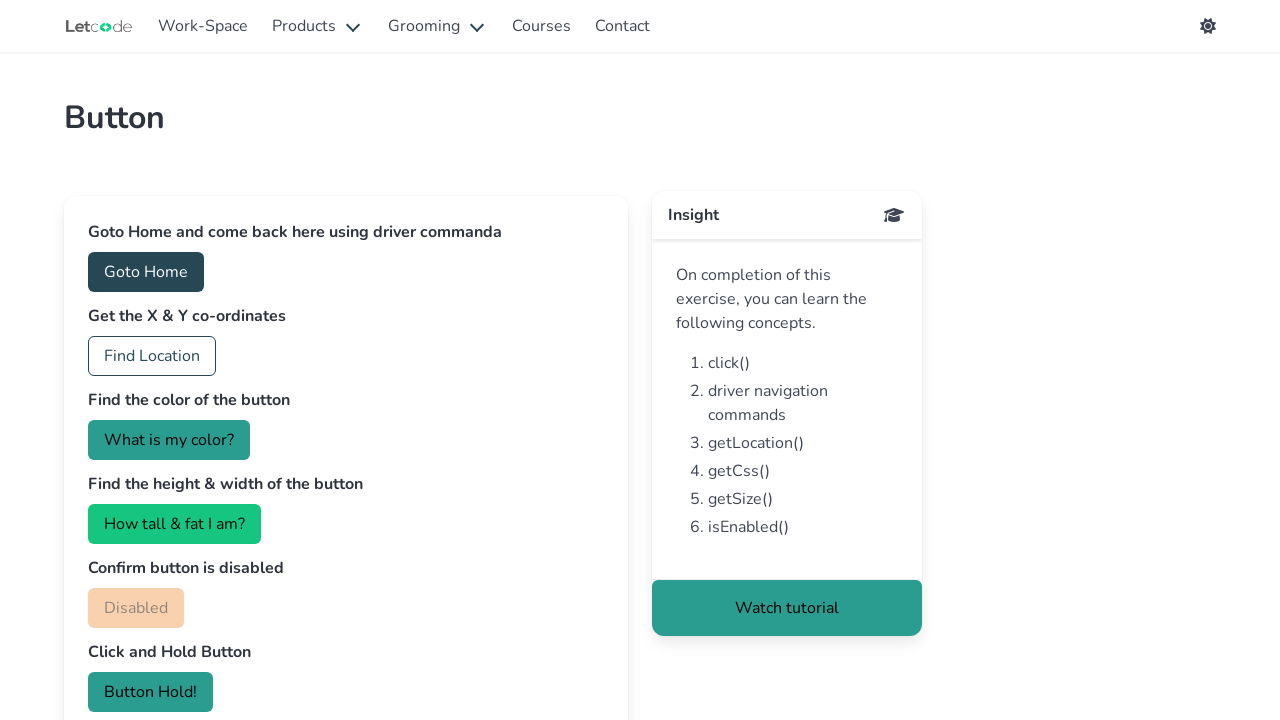

Property button became visible
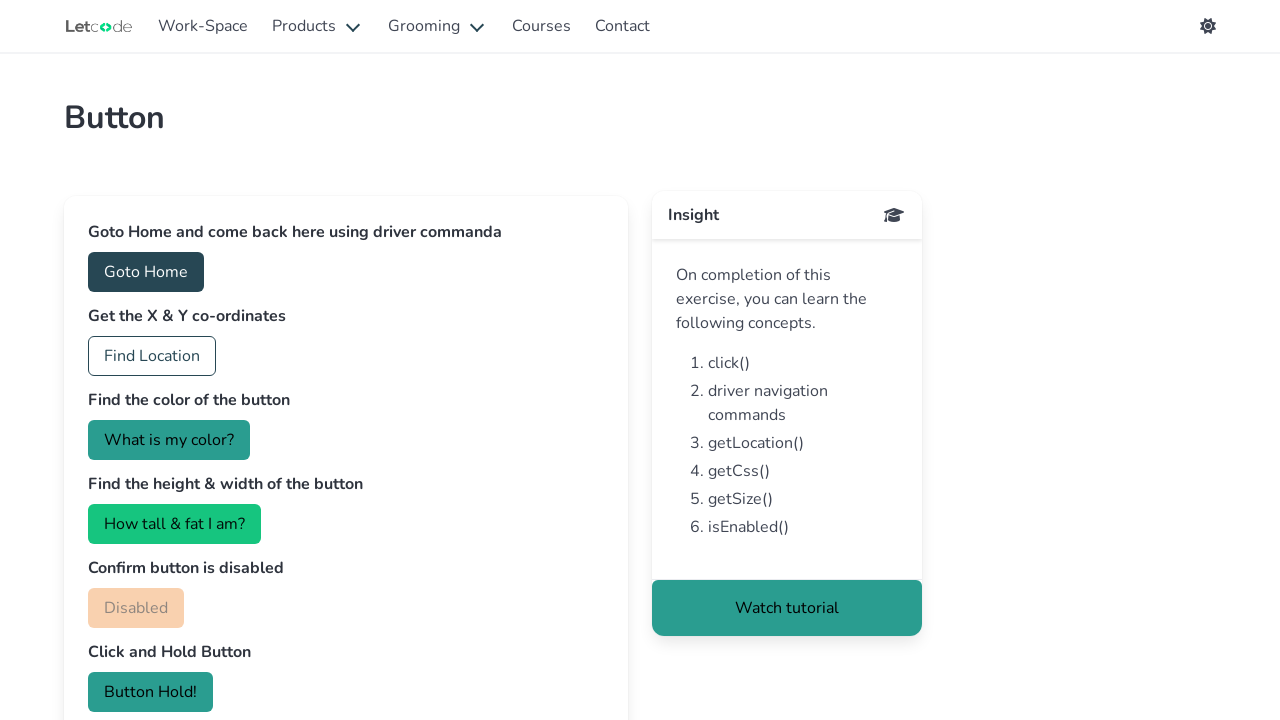

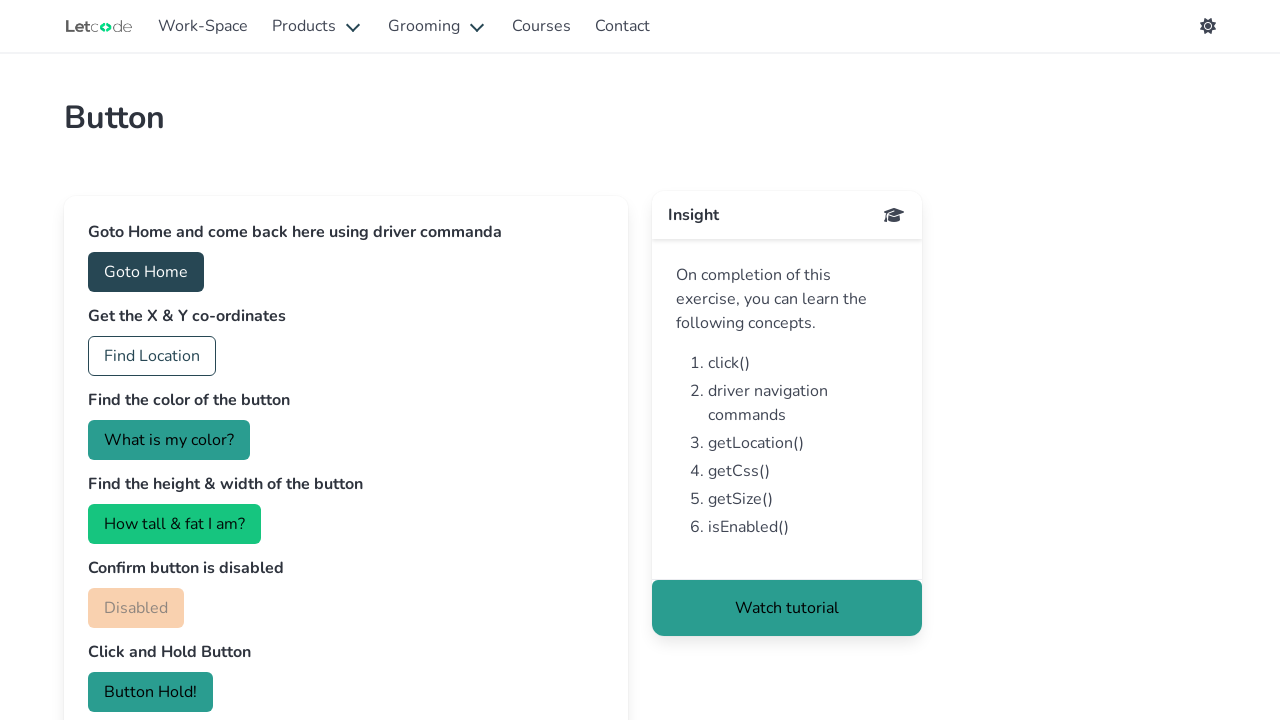